Tests browser window handling by navigating to the windows example page, clicking a link that opens a new window, switching between parent and child windows, and verifying content in each window.

Starting URL: http://the-internet.herokuapp.com/

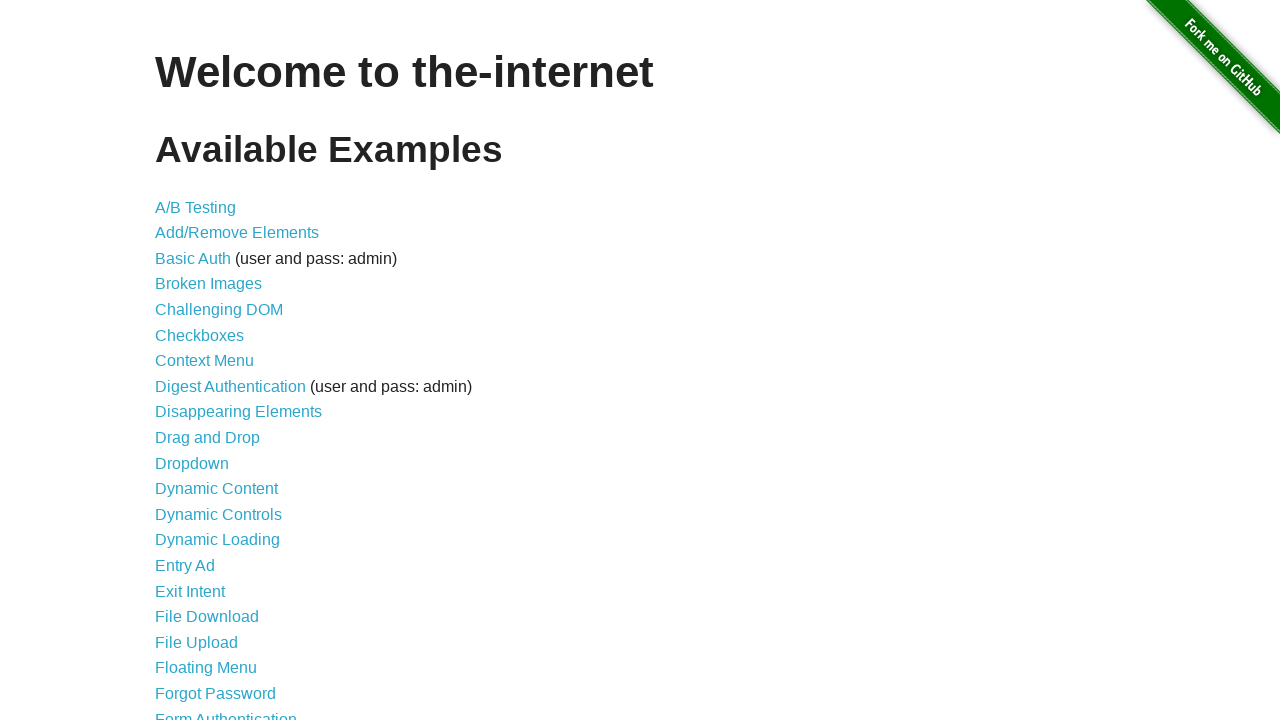

Clicked on the 'Multiple Windows' link at (218, 369) on a[href*='/windows']
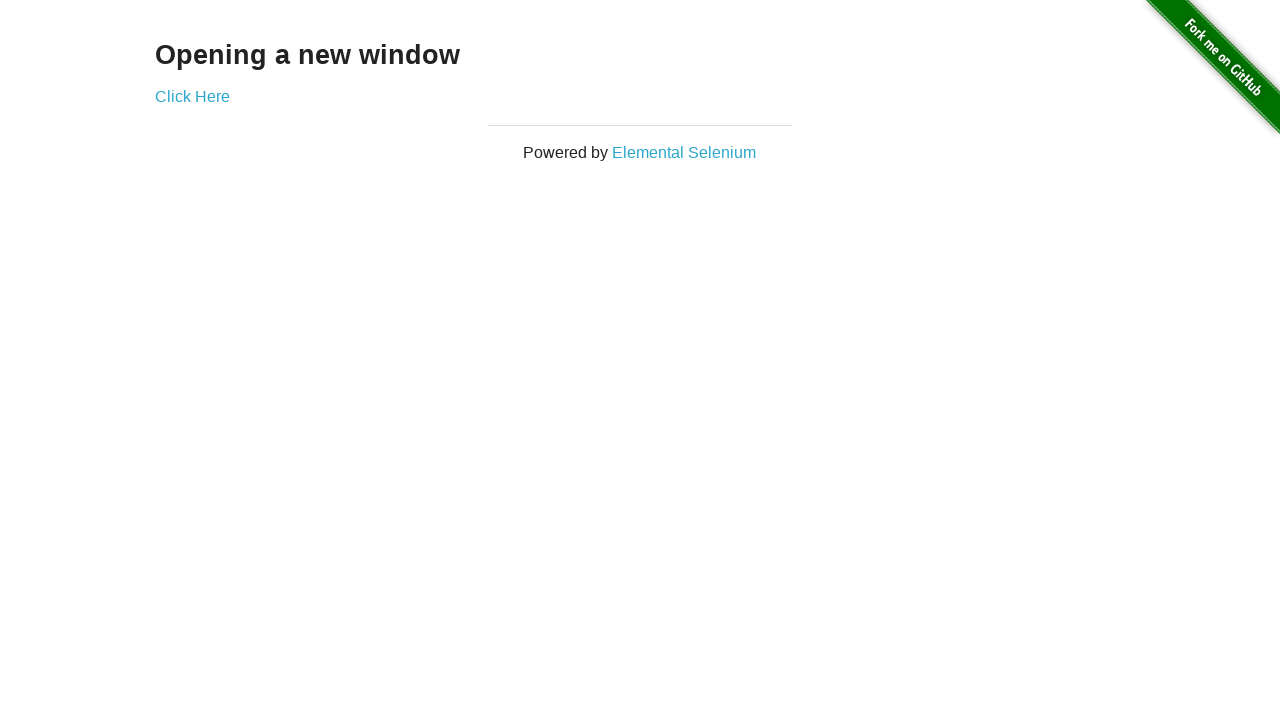

Clicked link that opens a new window at (192, 96) on a[href*='/windows/new']
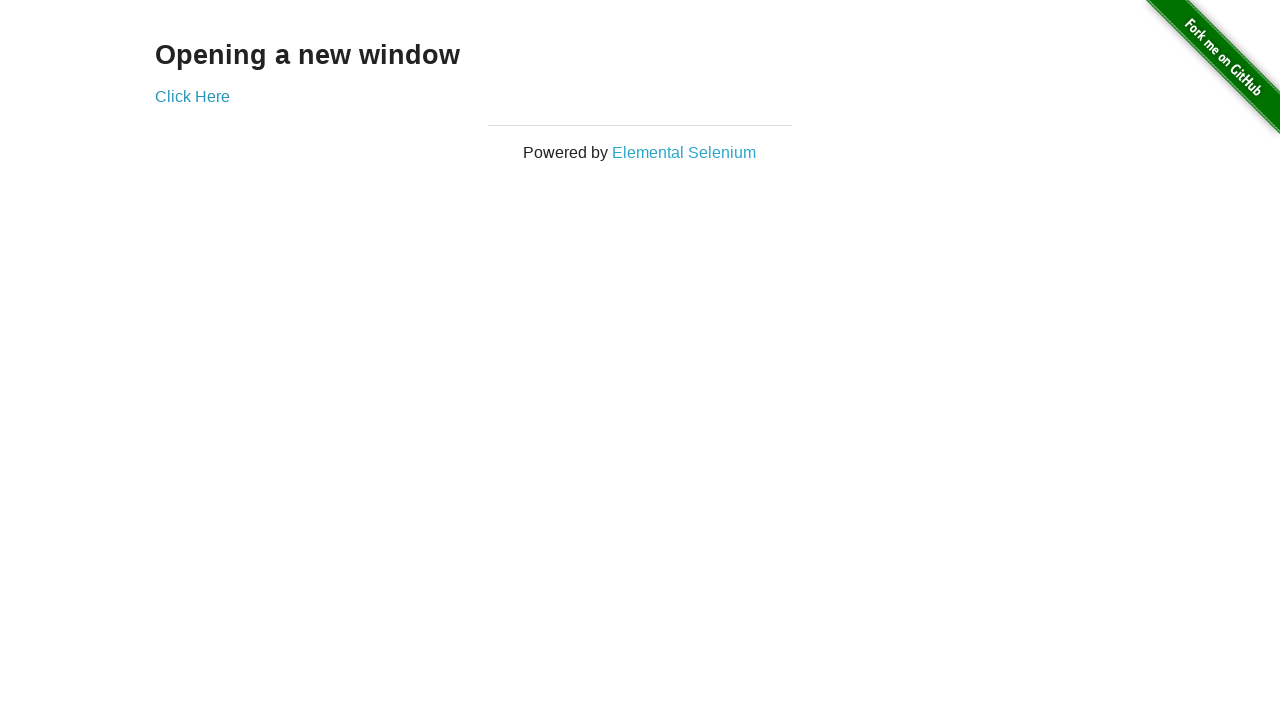

Captured new window/page object
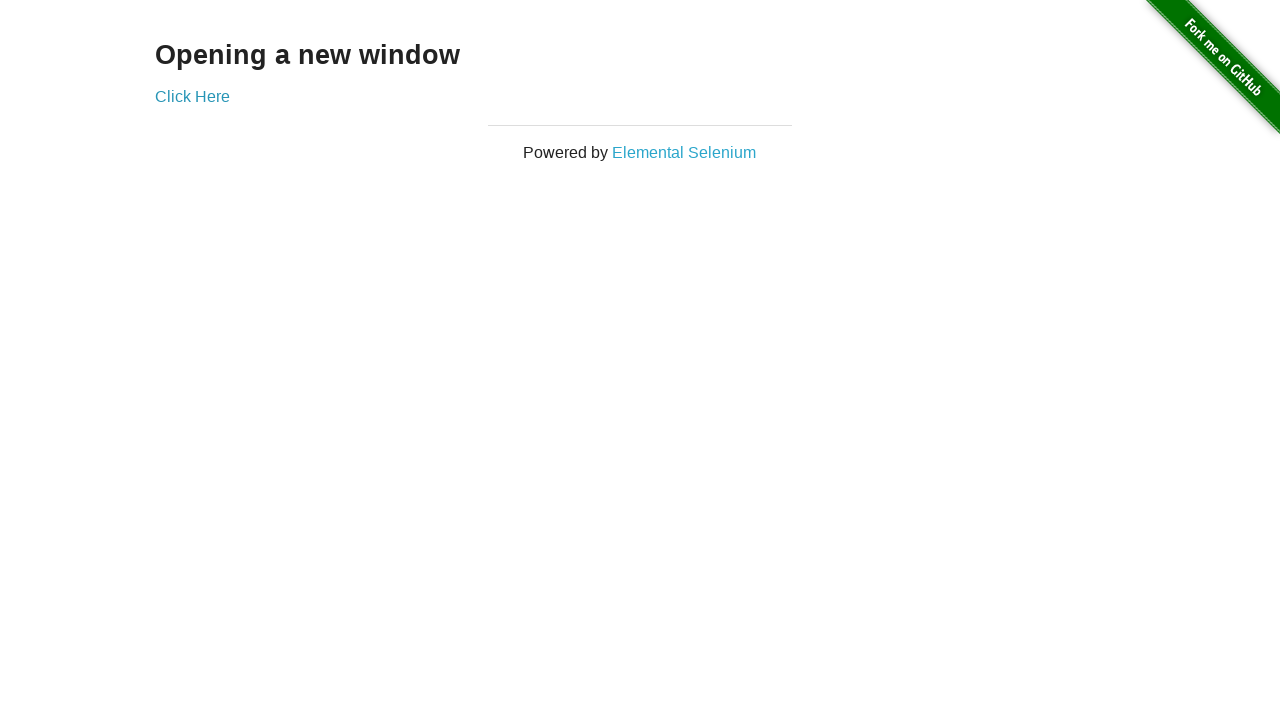

New window loaded completely
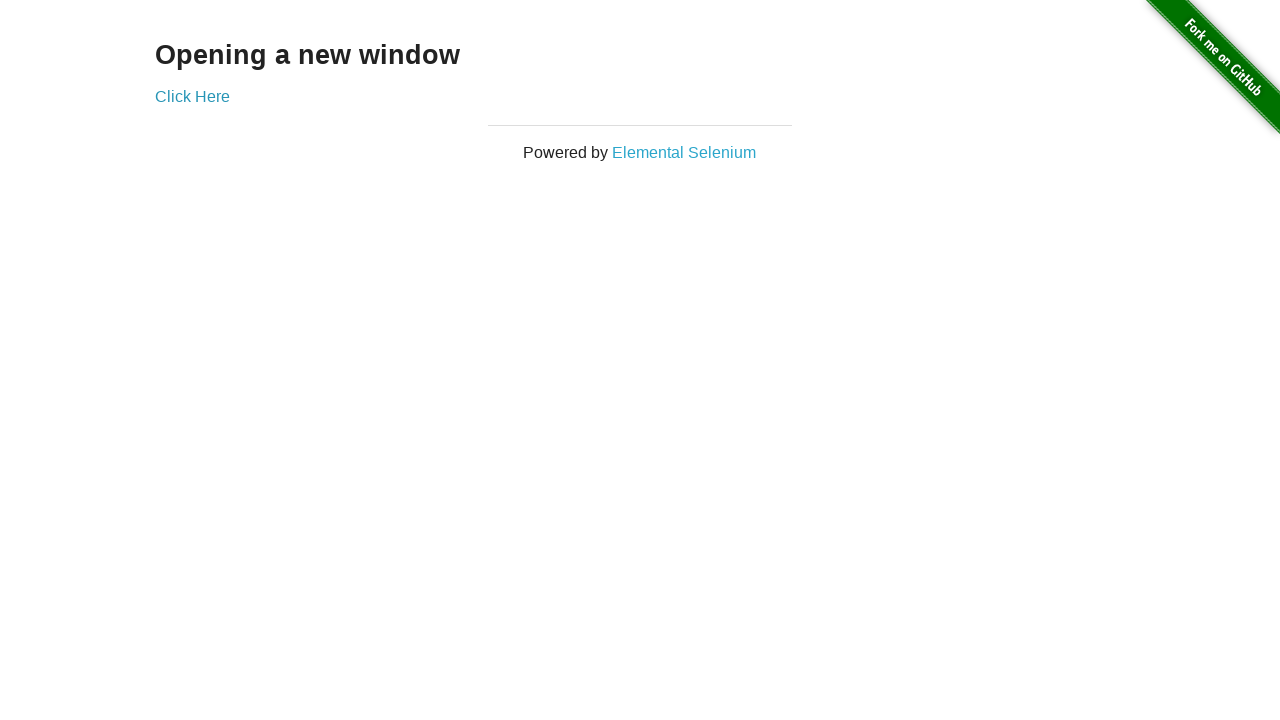

Retrieved child window heading text: 'New Window'
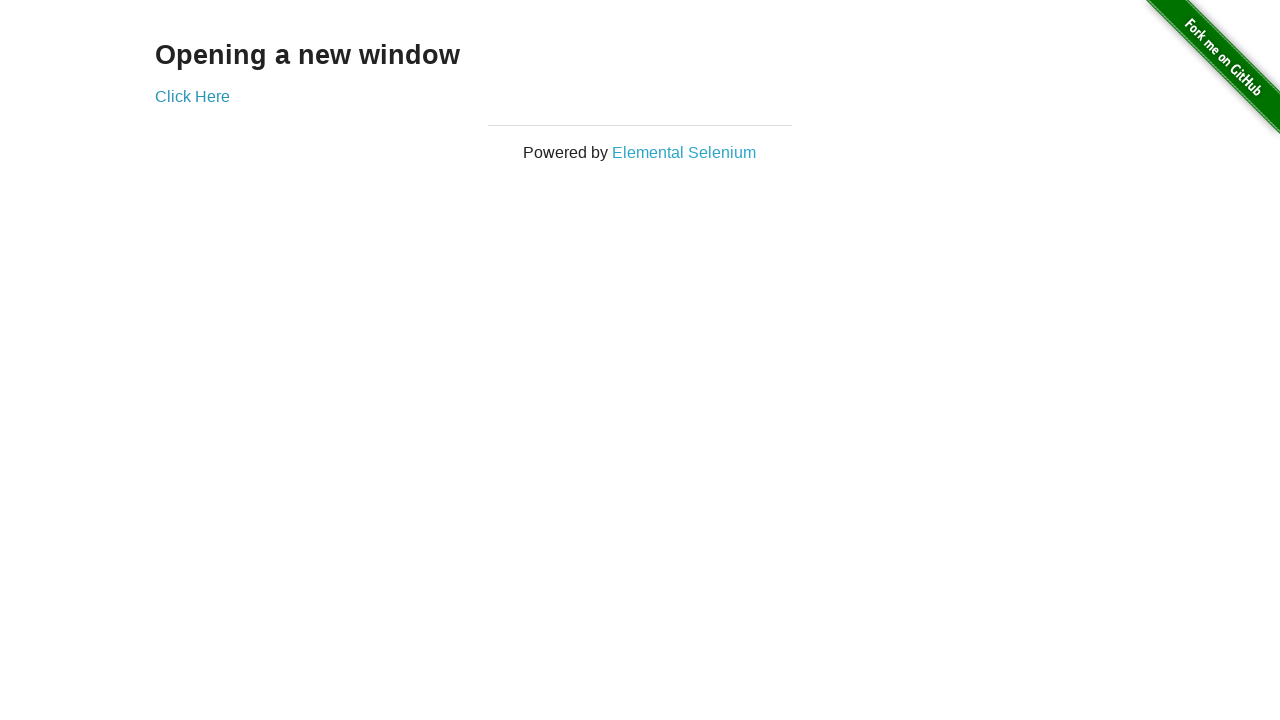

Retrieved parent window heading text: 'Opening a new window'
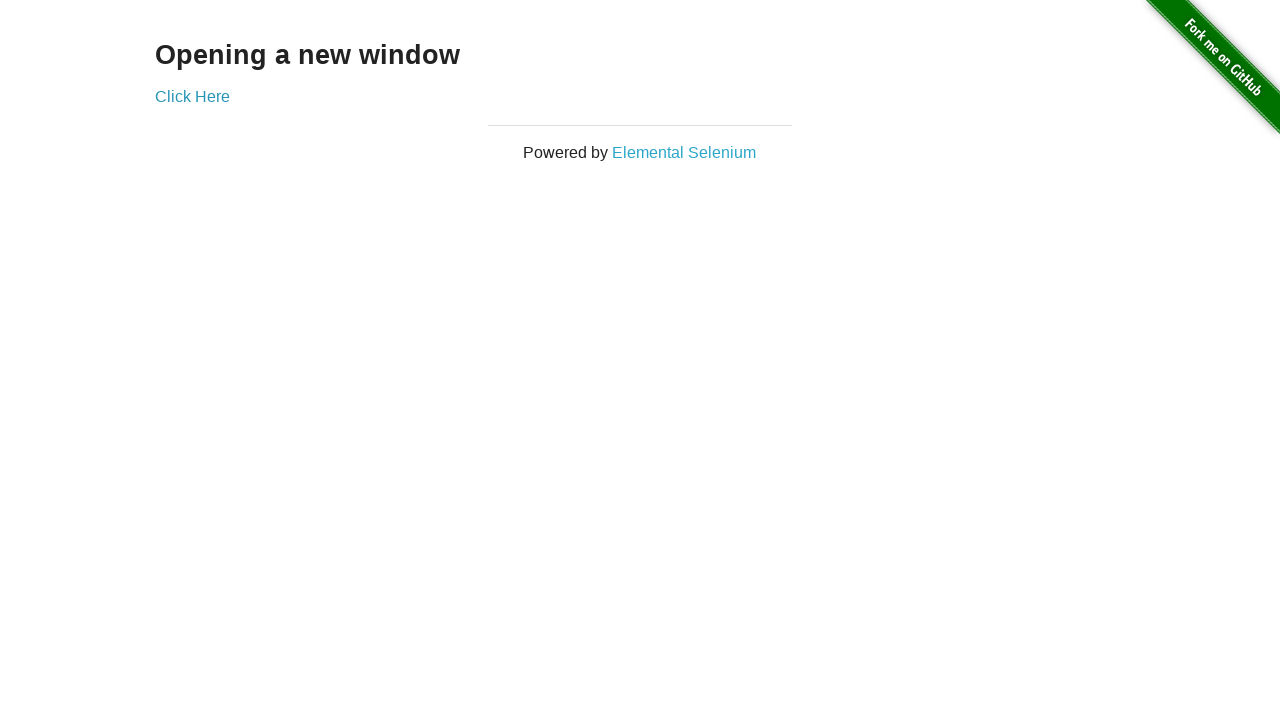

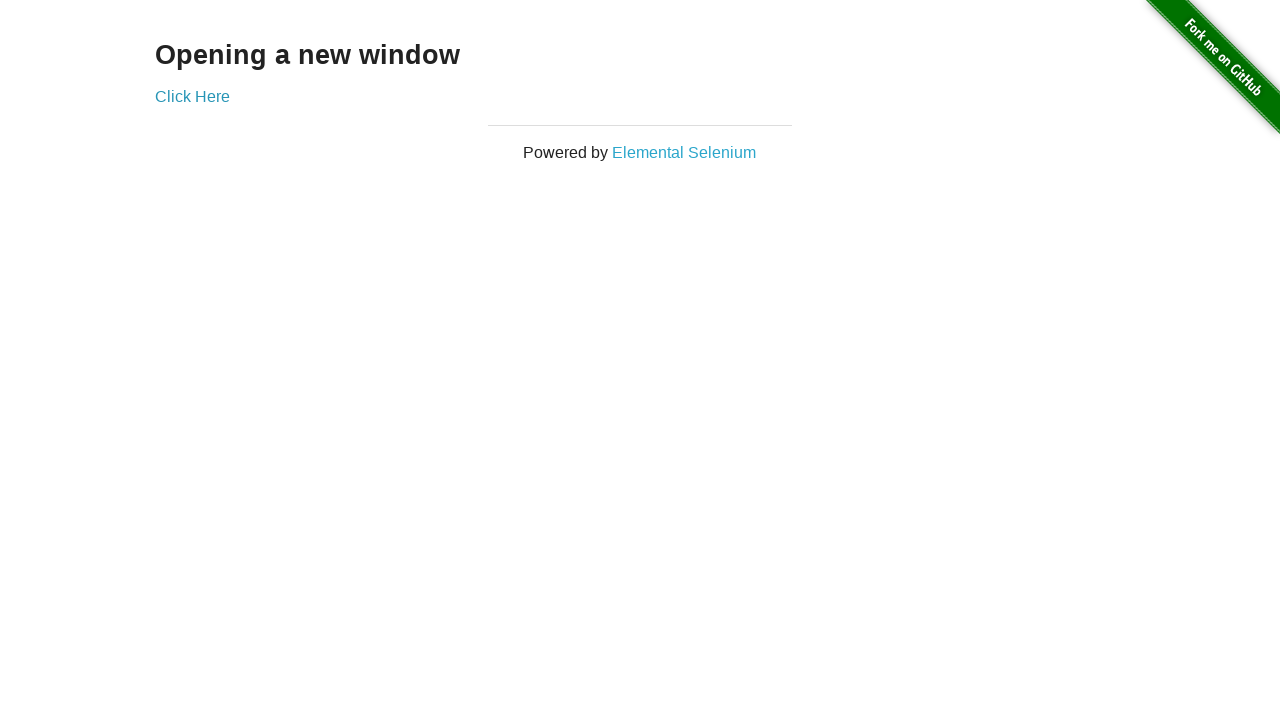